Tests alert handling within an iframe by switching to iframe, triggering alert, and accepting it

Starting URL: https://www.w3schools.com/jsref/tryit.asp?filename=tryjsref_alert

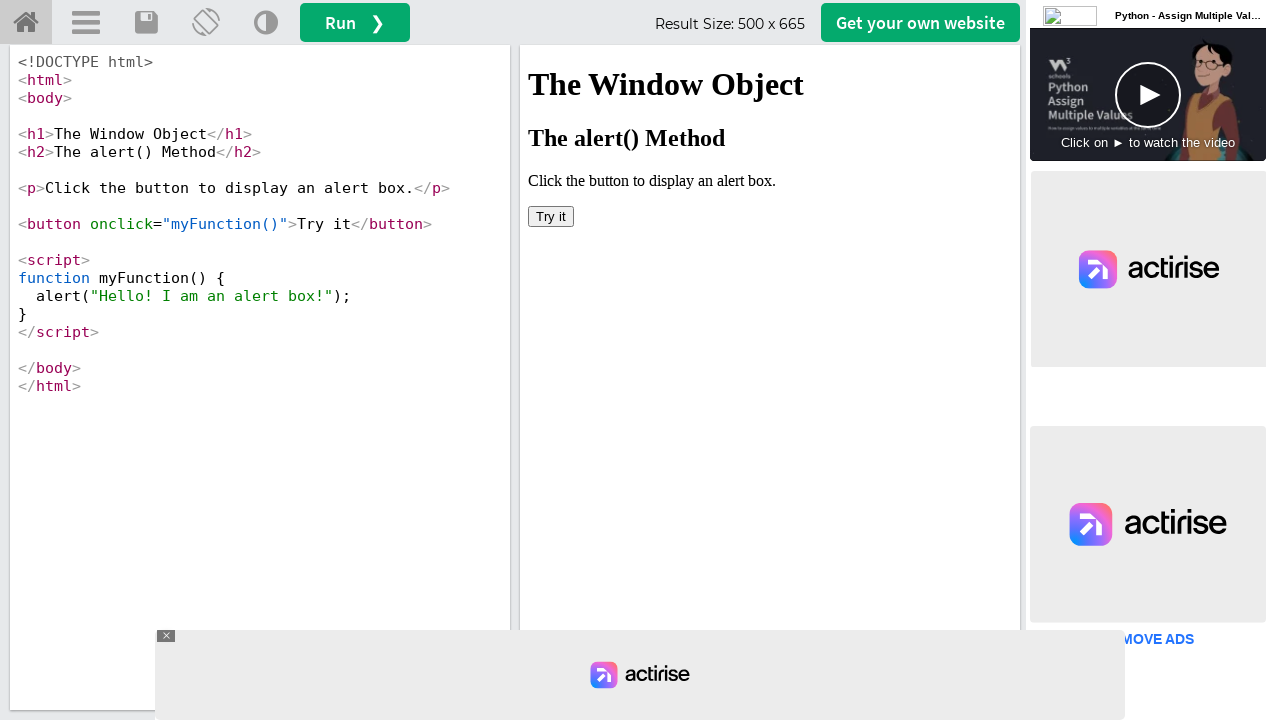

Located iframe with id 'iframeResult'
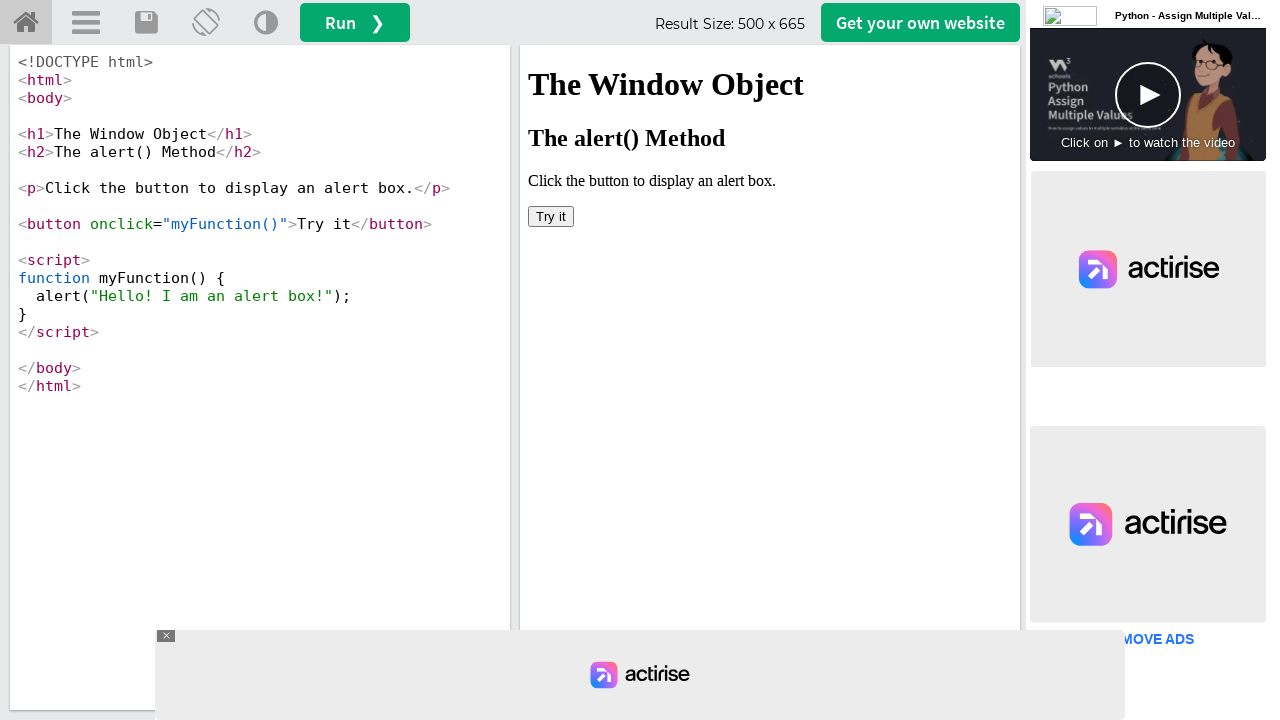

Set up alert dialog handler to accept all dialogs
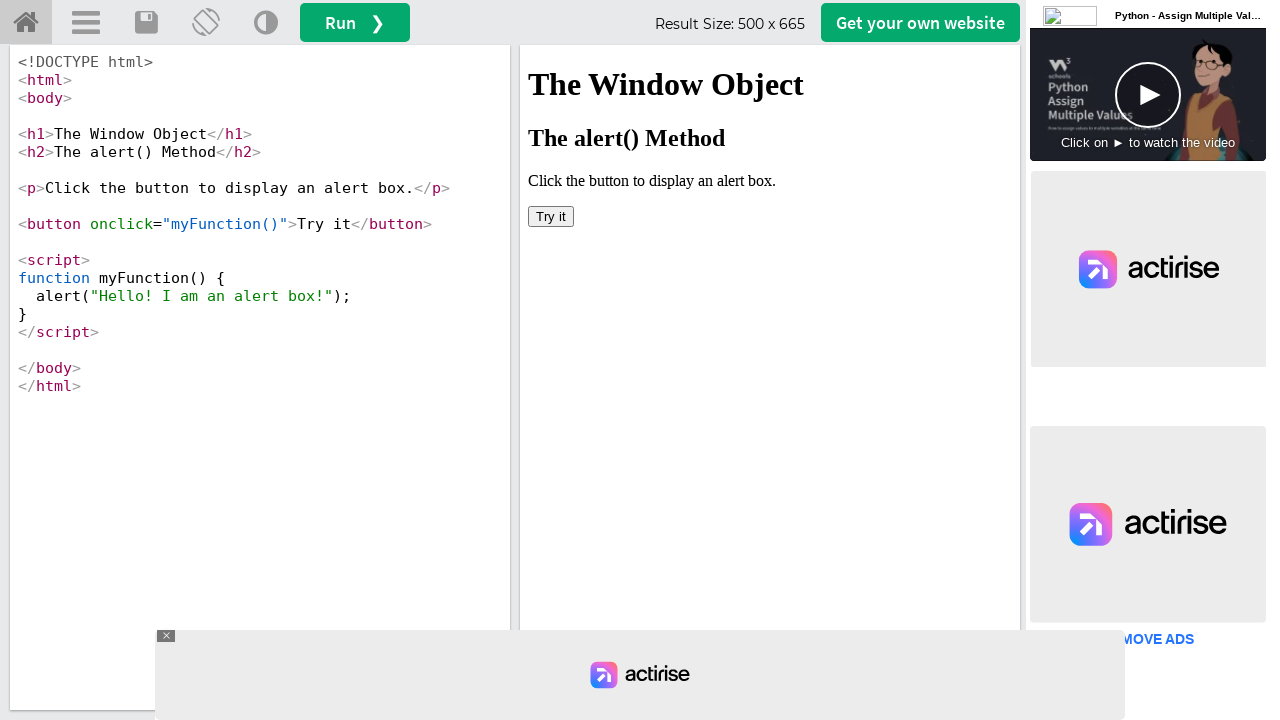

Clicked 'Try it' button within iframe to trigger alert at (551, 216) on xpath=//*[@id='iframeResult'] >> internal:control=enter-frame >> xpath=//button[
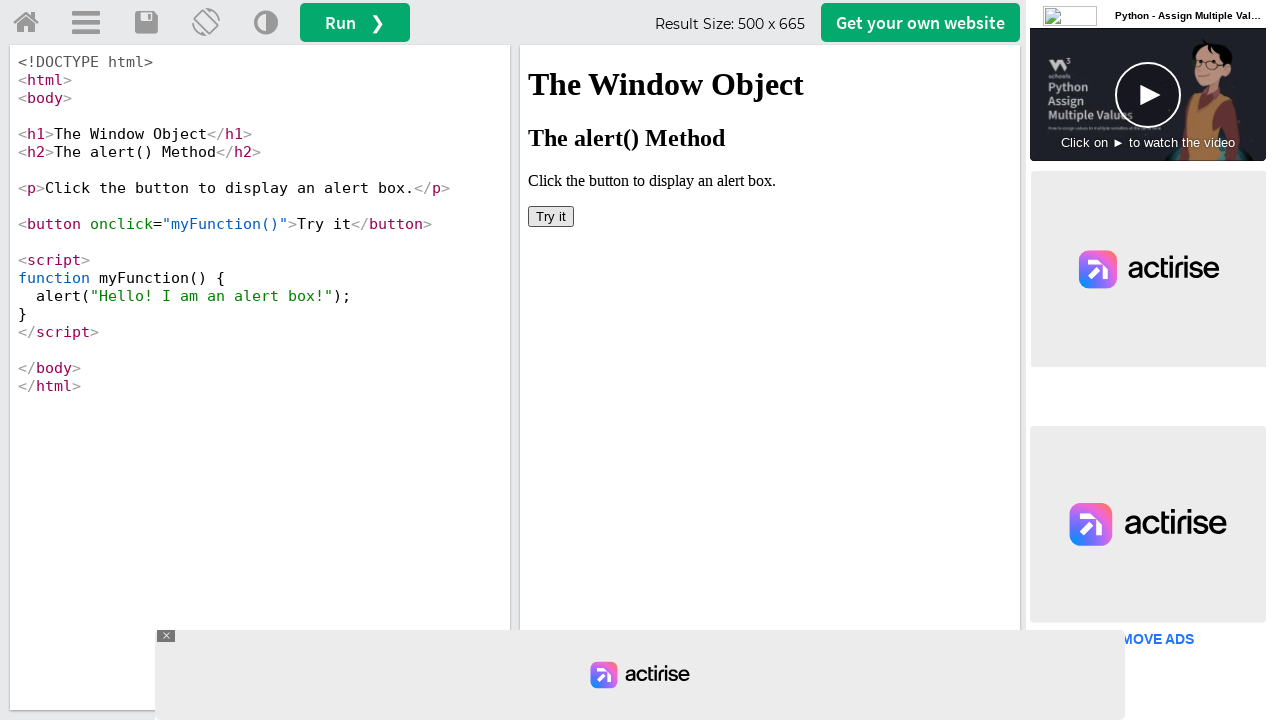

Alert was accepted and test completed successfully
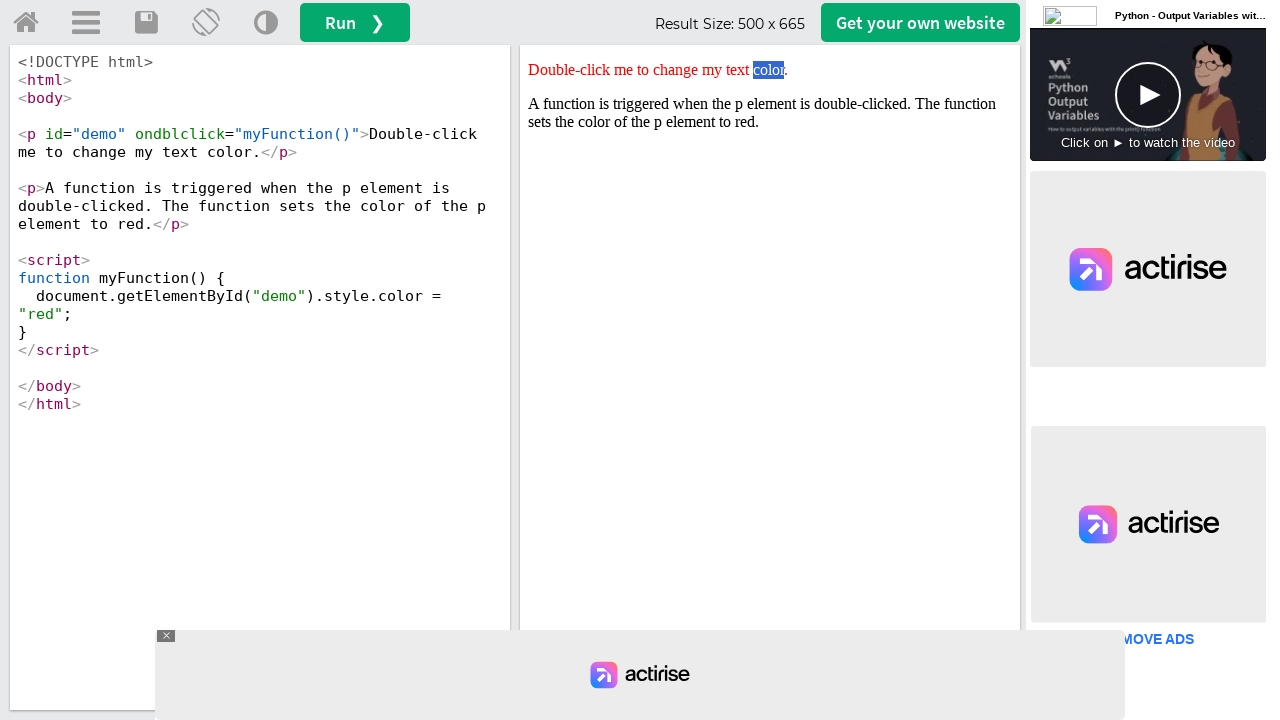

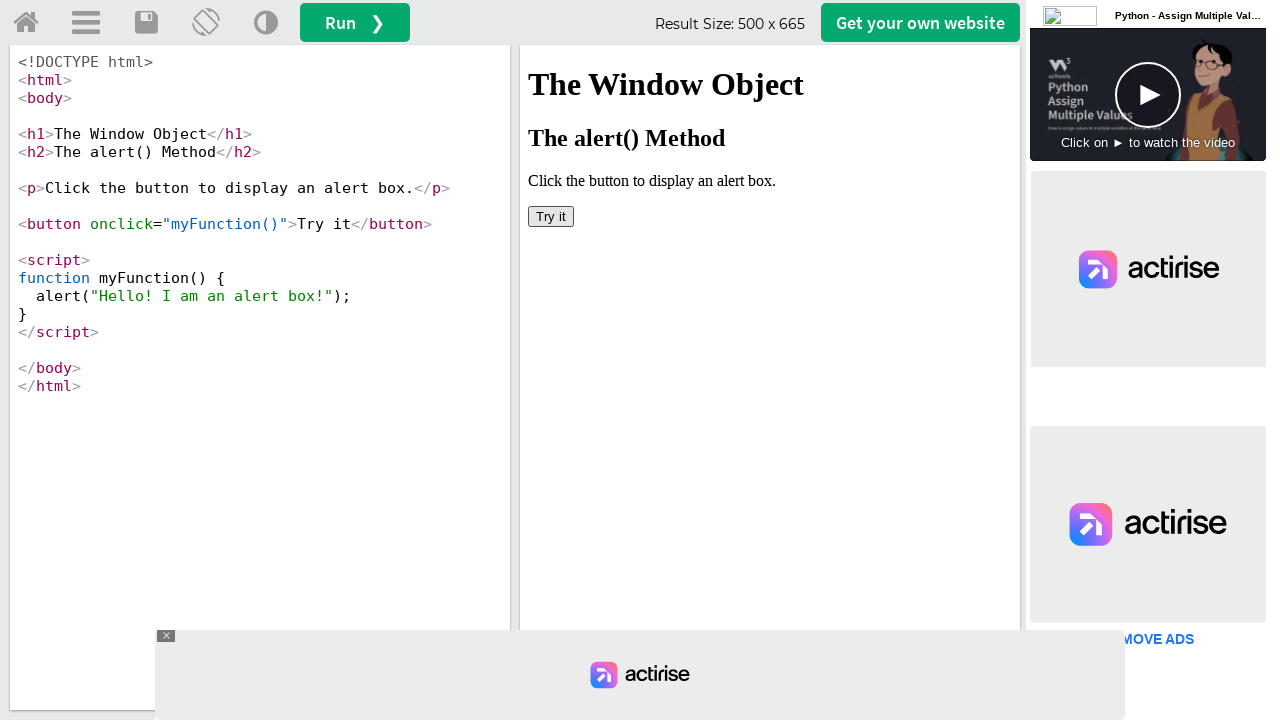